Tests date picker functionality by opening the date picker widget and selecting a specific date from the calendar

Starting URL: http://gwt.googleusercontent.com/samples/Showcase/Showcase.html#!CwDatePicker

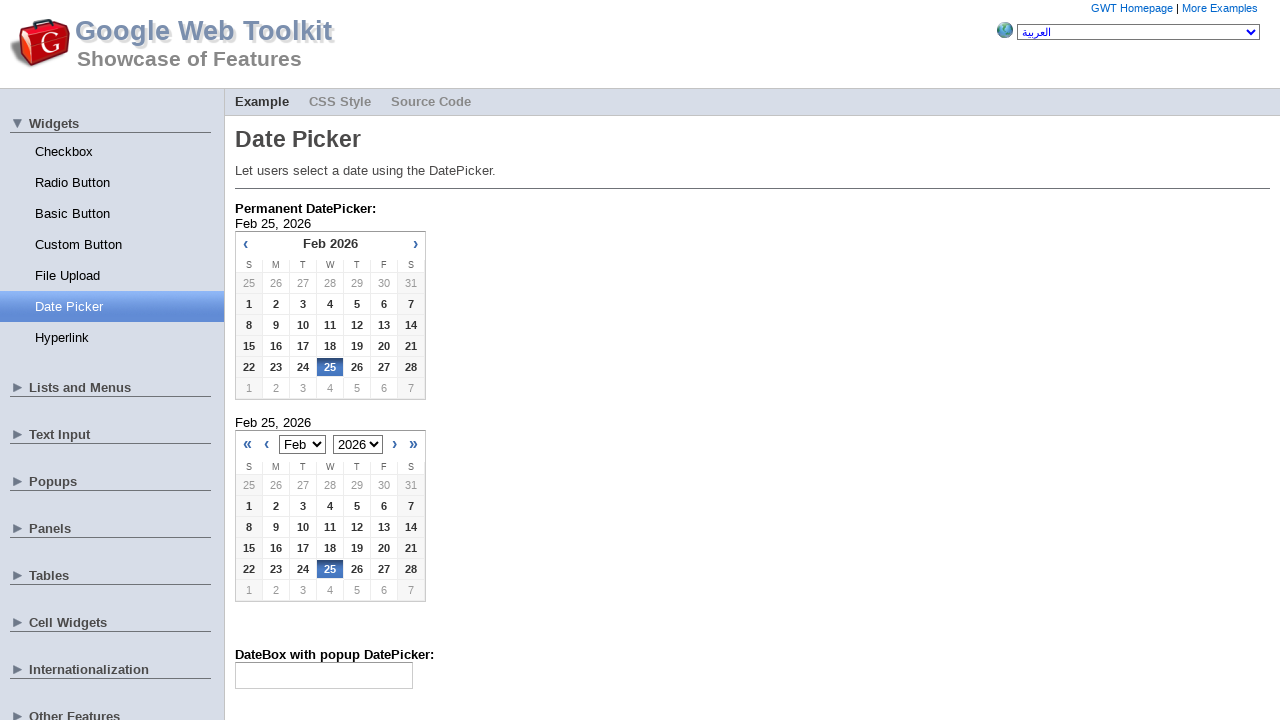

Clicked on the date picker text box to open the calendar widget at (324, 675) on .gwt-DateBox
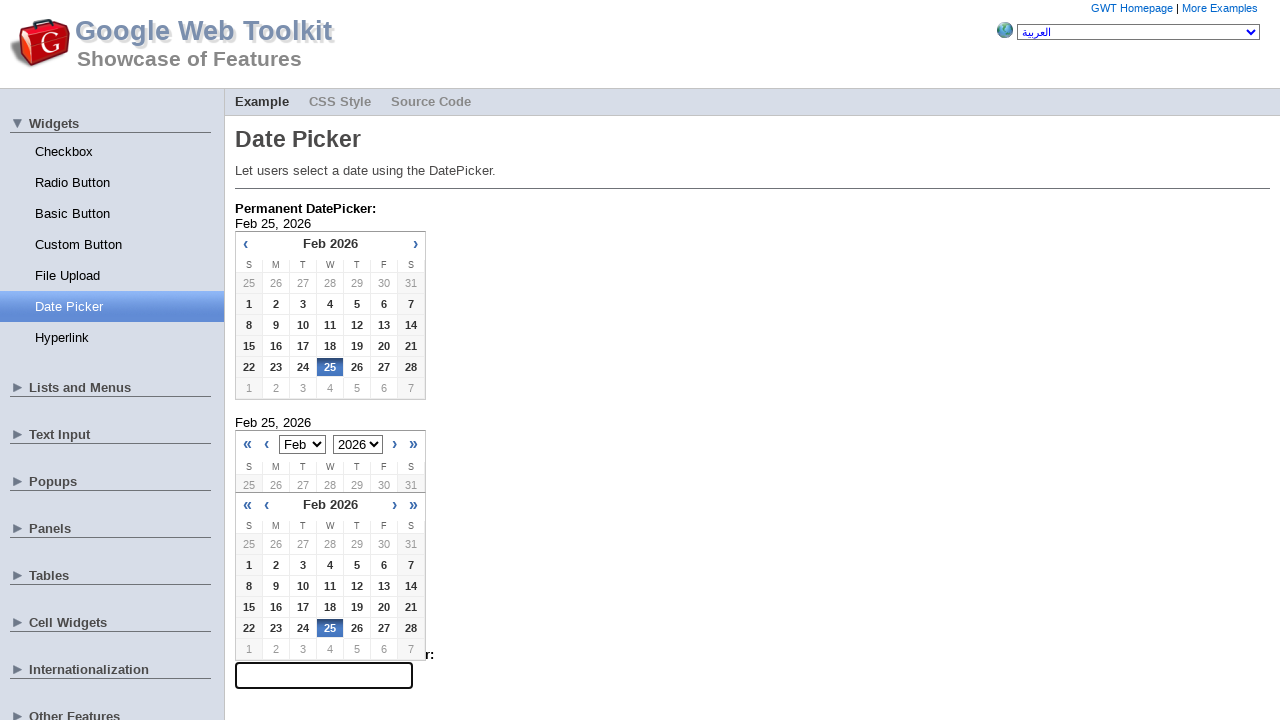

Calendar widget appeared and became visible
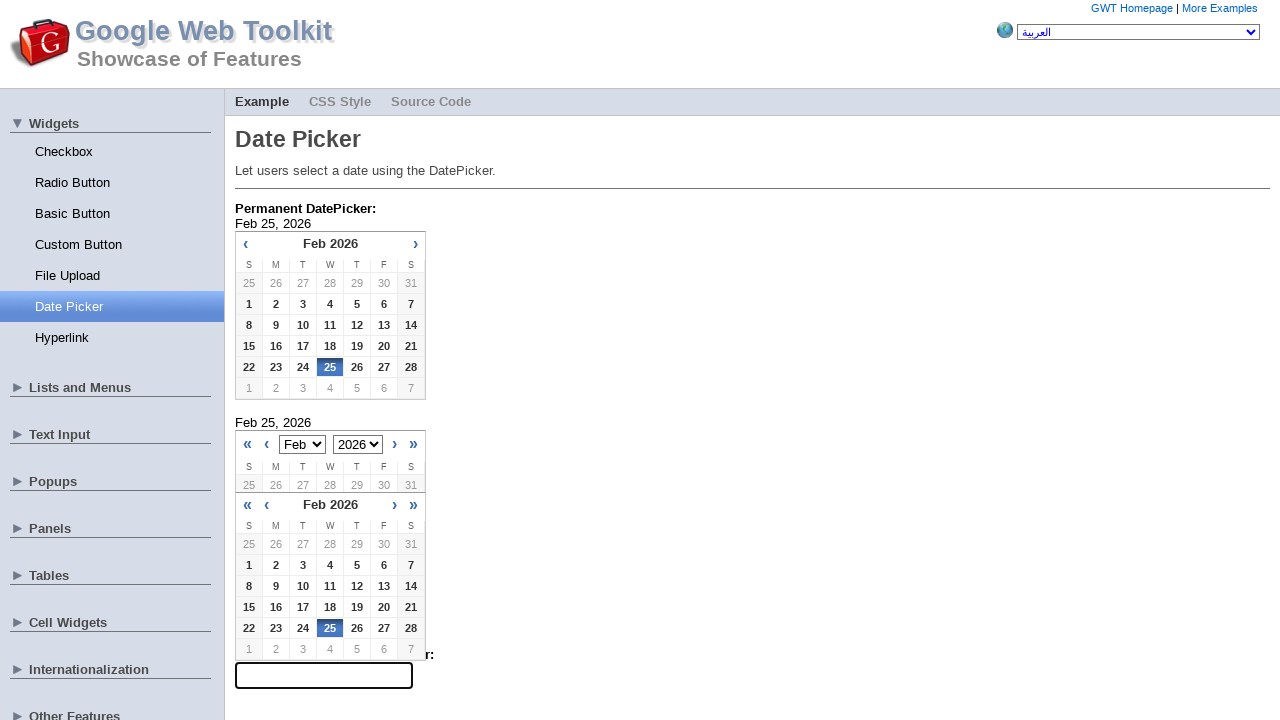

Located the calendar table body element
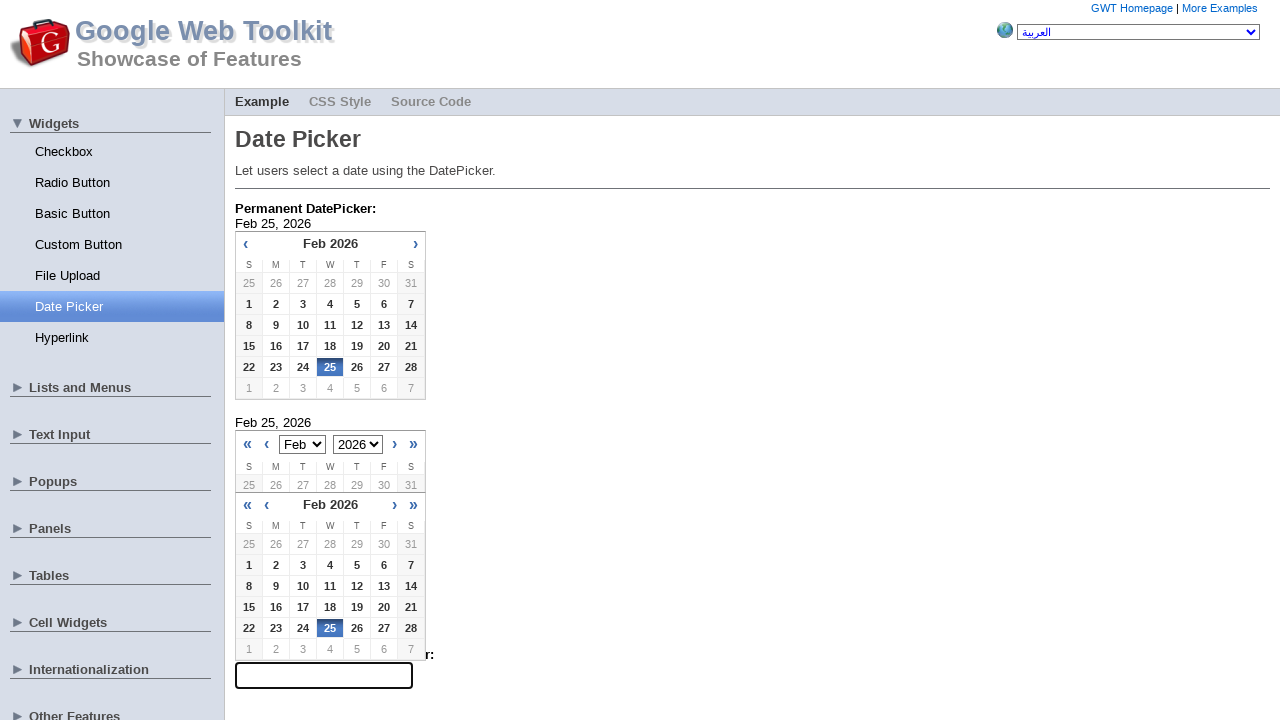

Retrieved all rows from calendar table (7 rows found)
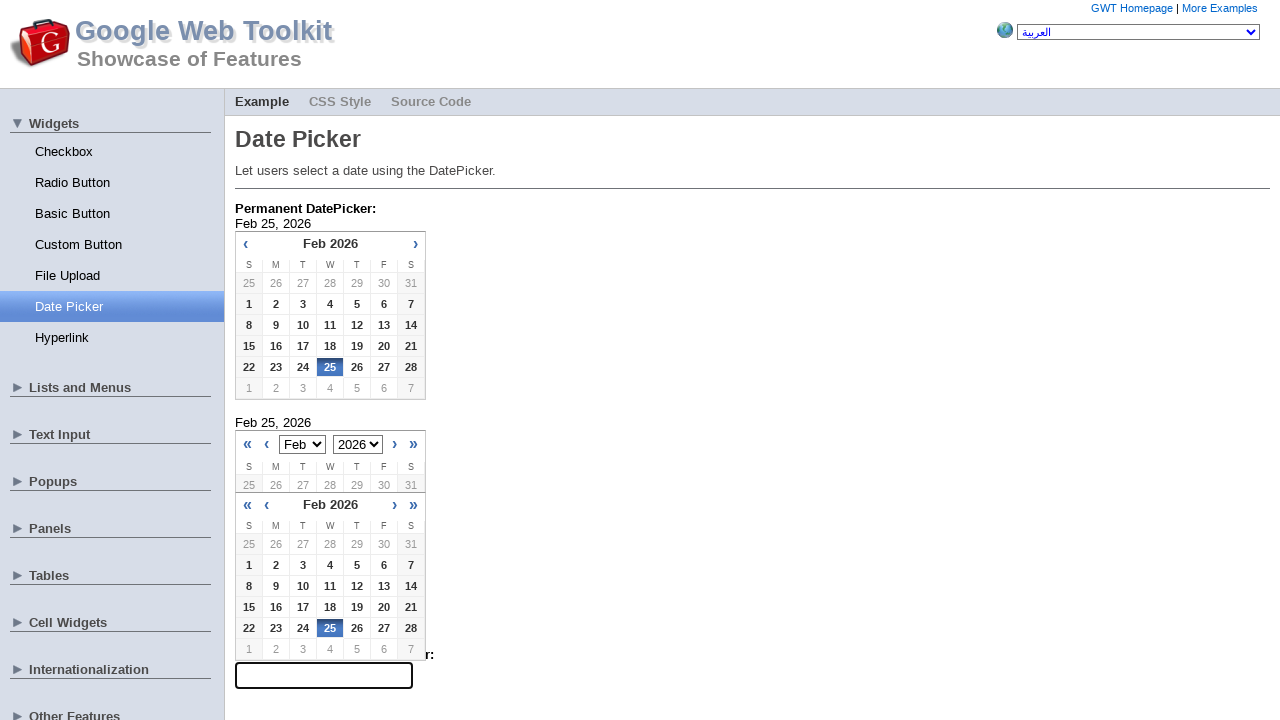

Located the 7th row in the calendar
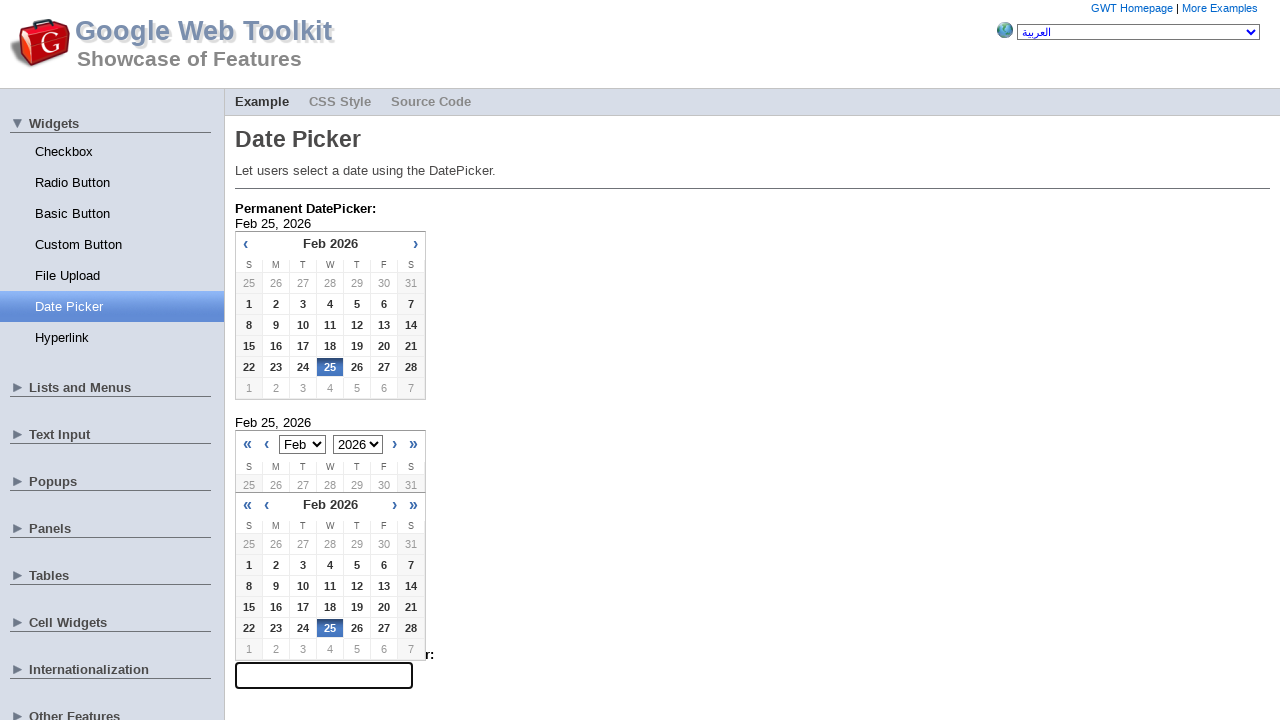

Located the cell for day 31
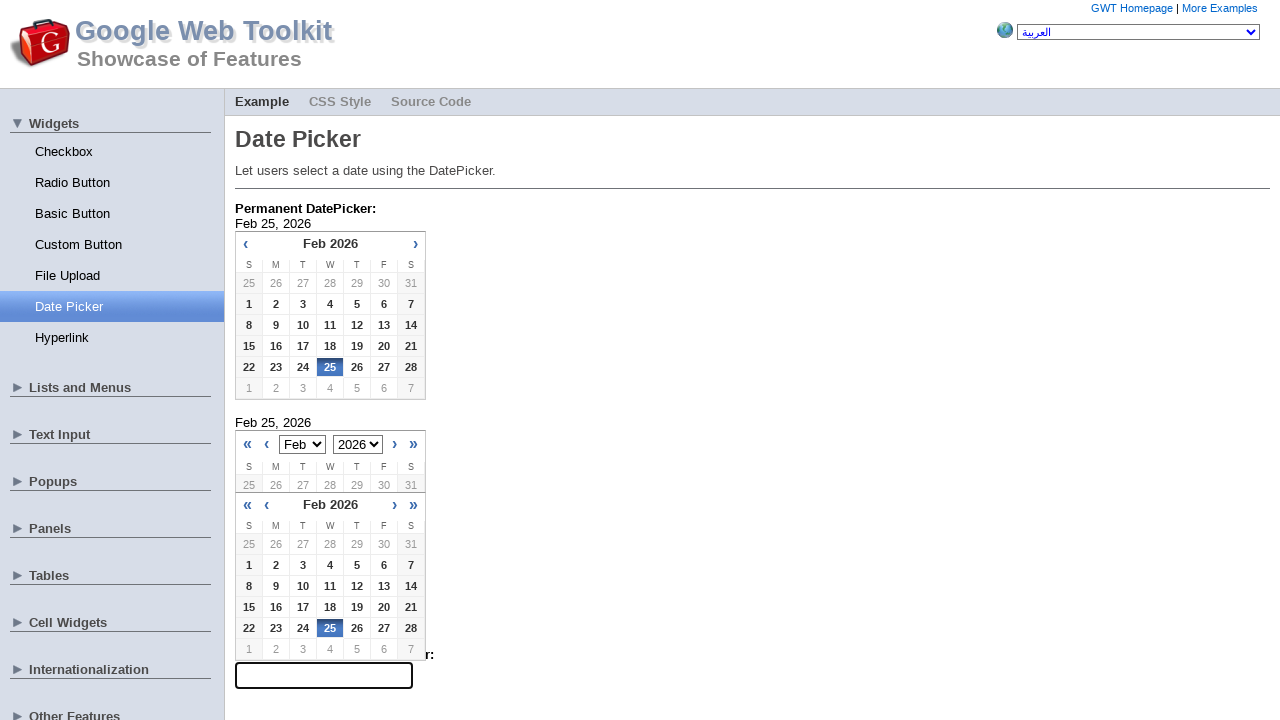

Clicked on day 31 to select the date from the calendar at (304, 649) on xpath=/html/body/div[5]/div/table/tbody/tr[2]/td/table/tbody >> tr >> nth=6 >> t
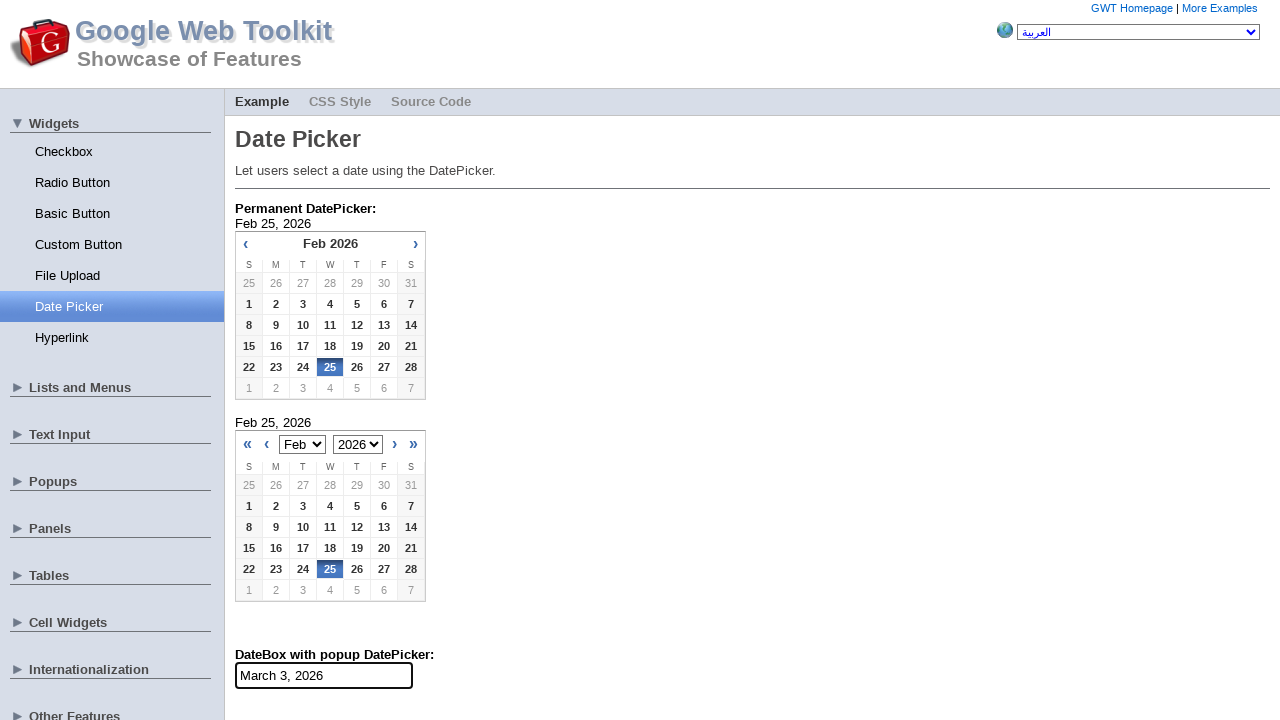

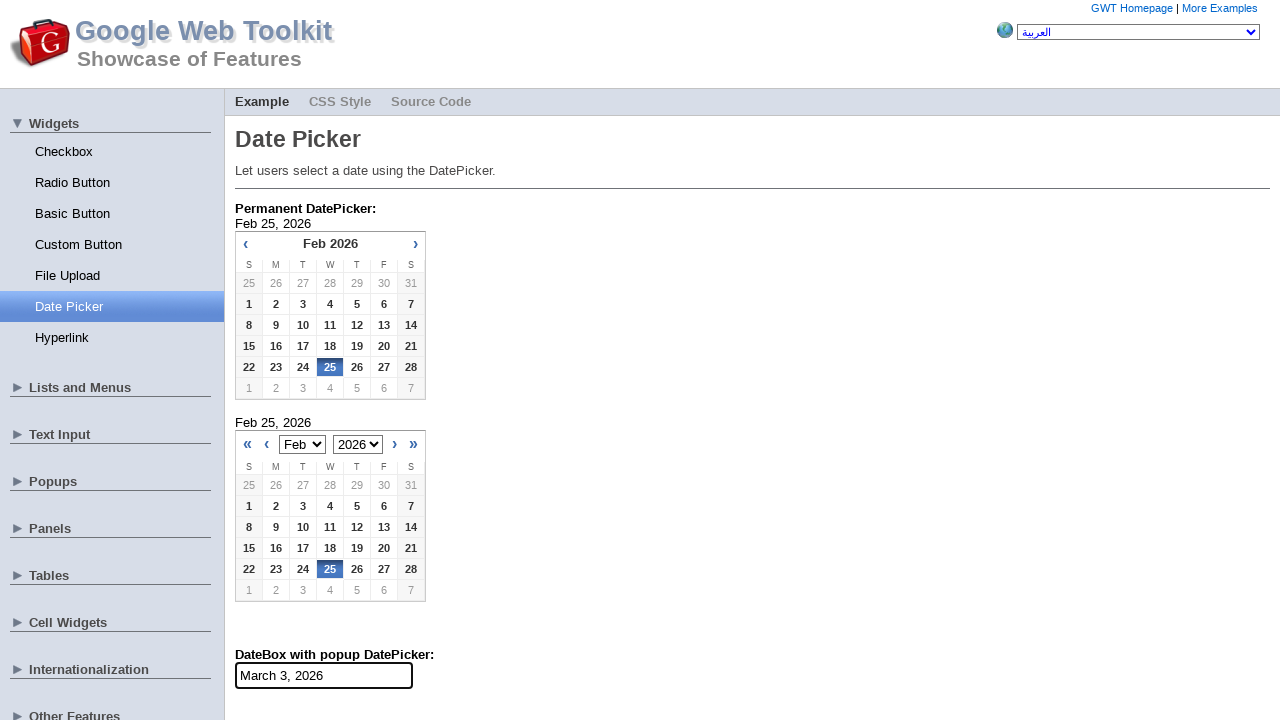